Tests navigation through various product links including Apple, Lenovo, and Dell websites

Starting URL: https://testautomationpractice.blogspot.com/

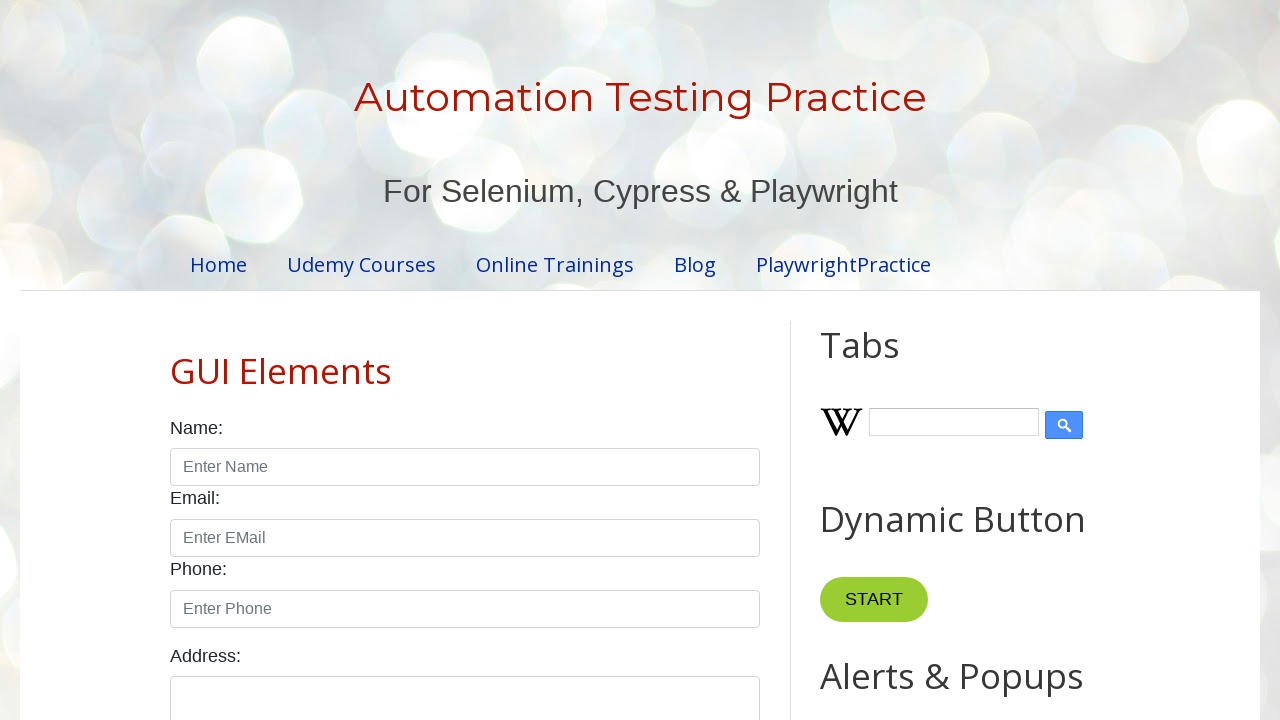

Clicked Apple product link at (965, 360) on a:has-text('Apple')
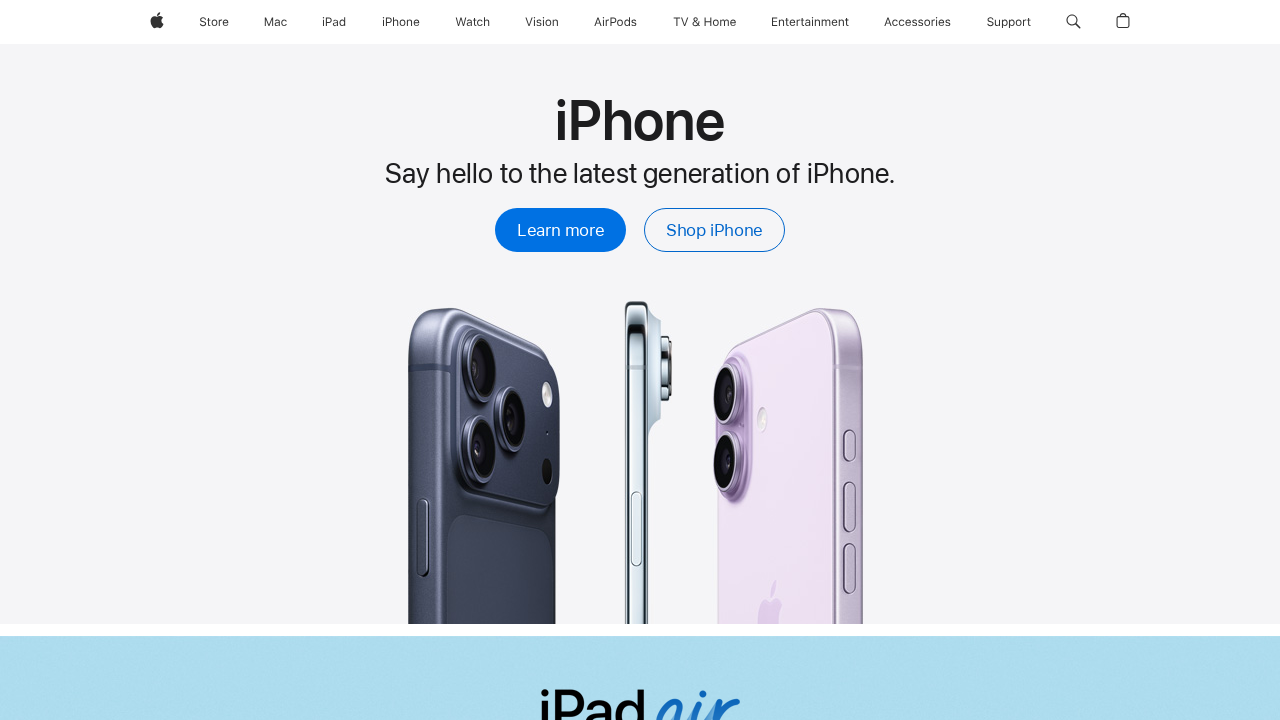

Navigated back from Apple page
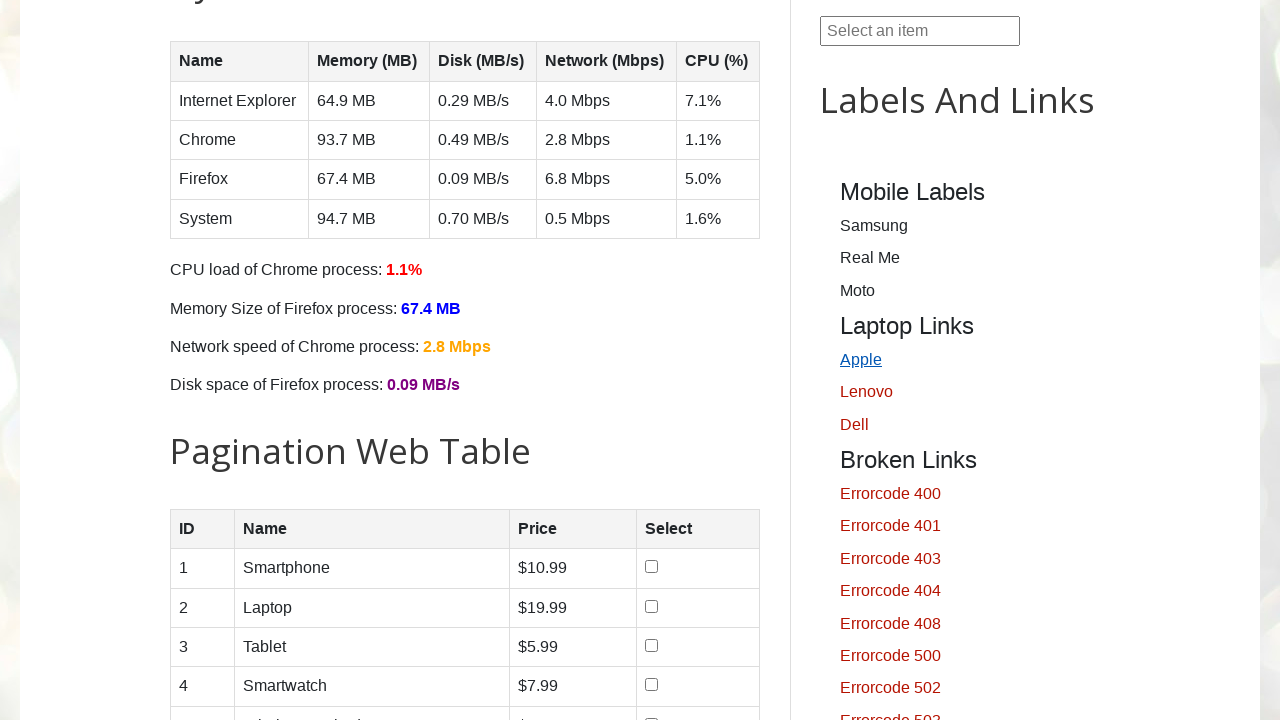

Clicked Lenovo product link at (965, 393) on a:has-text('Lenovo')
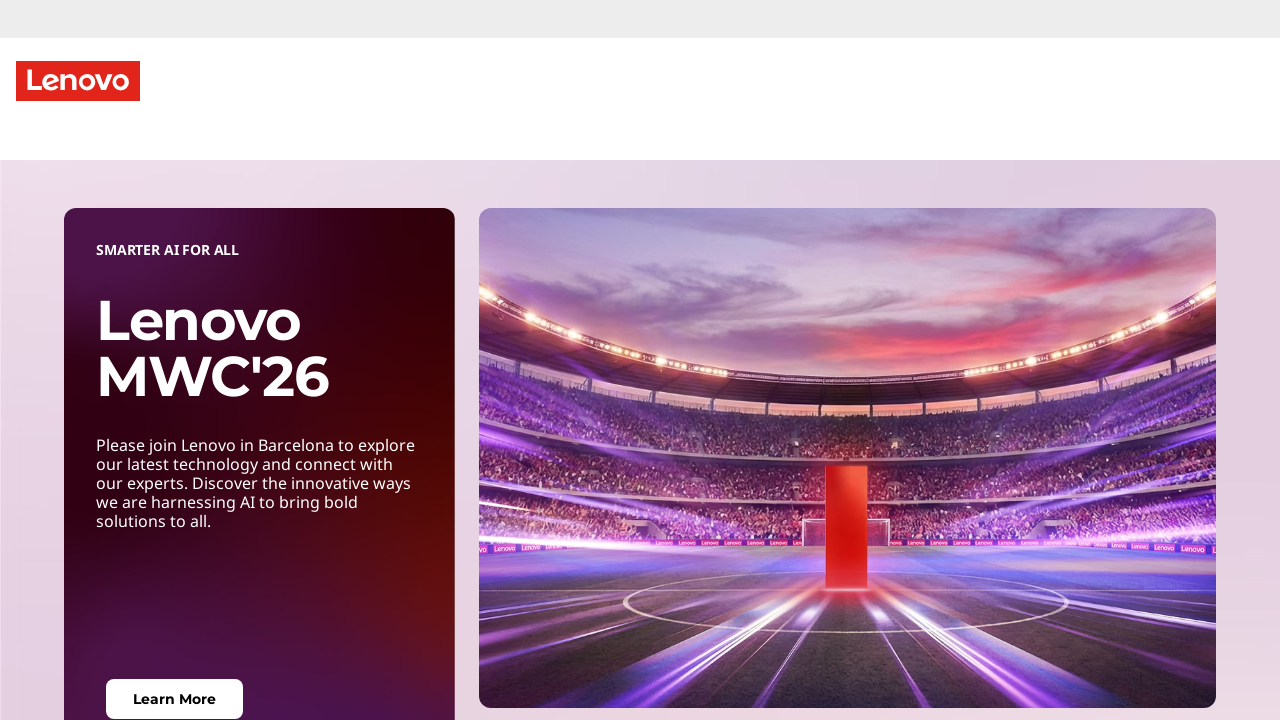

Navigated back from Lenovo page
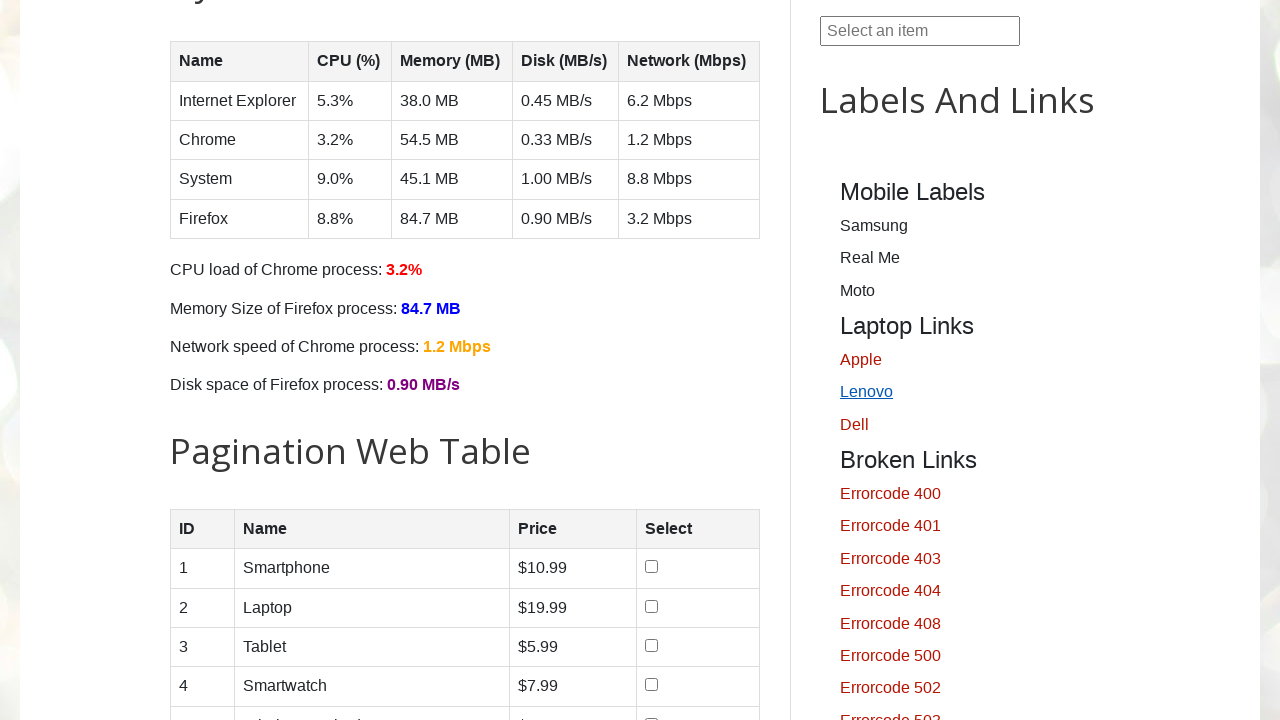

Clicked Dell product link at (965, 425) on a:has-text('Dell')
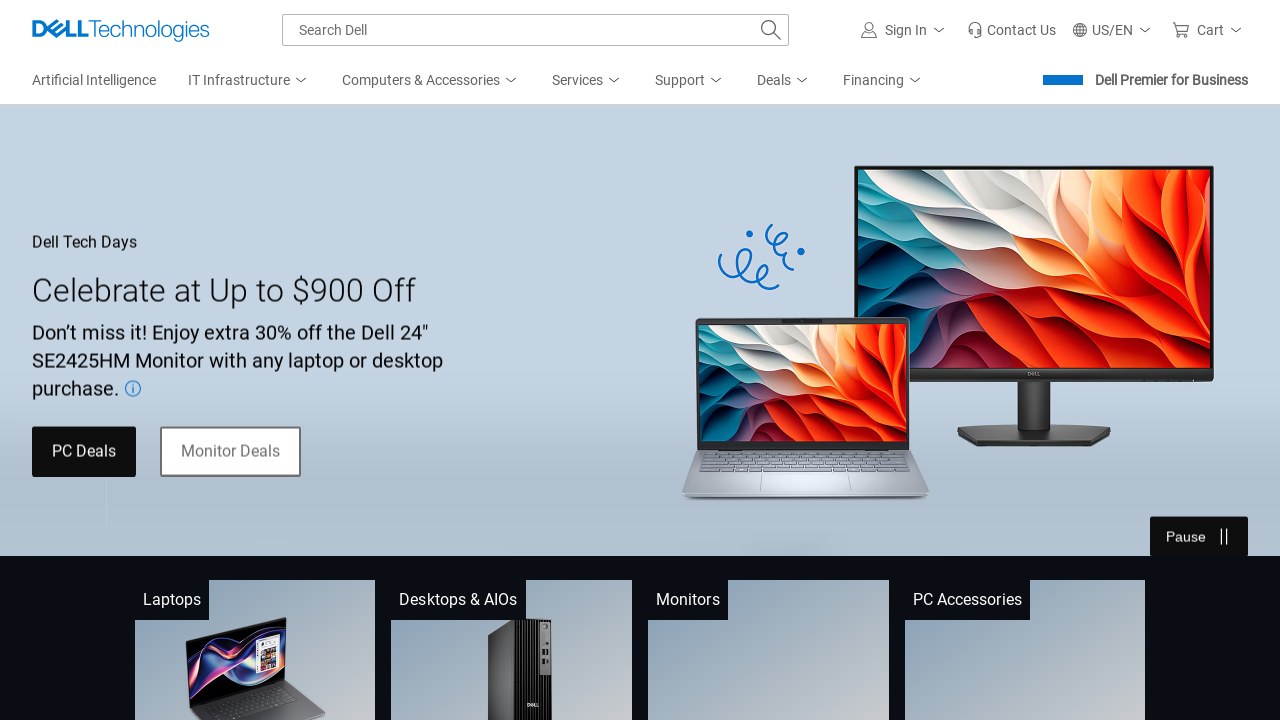

Navigated back from Dell page
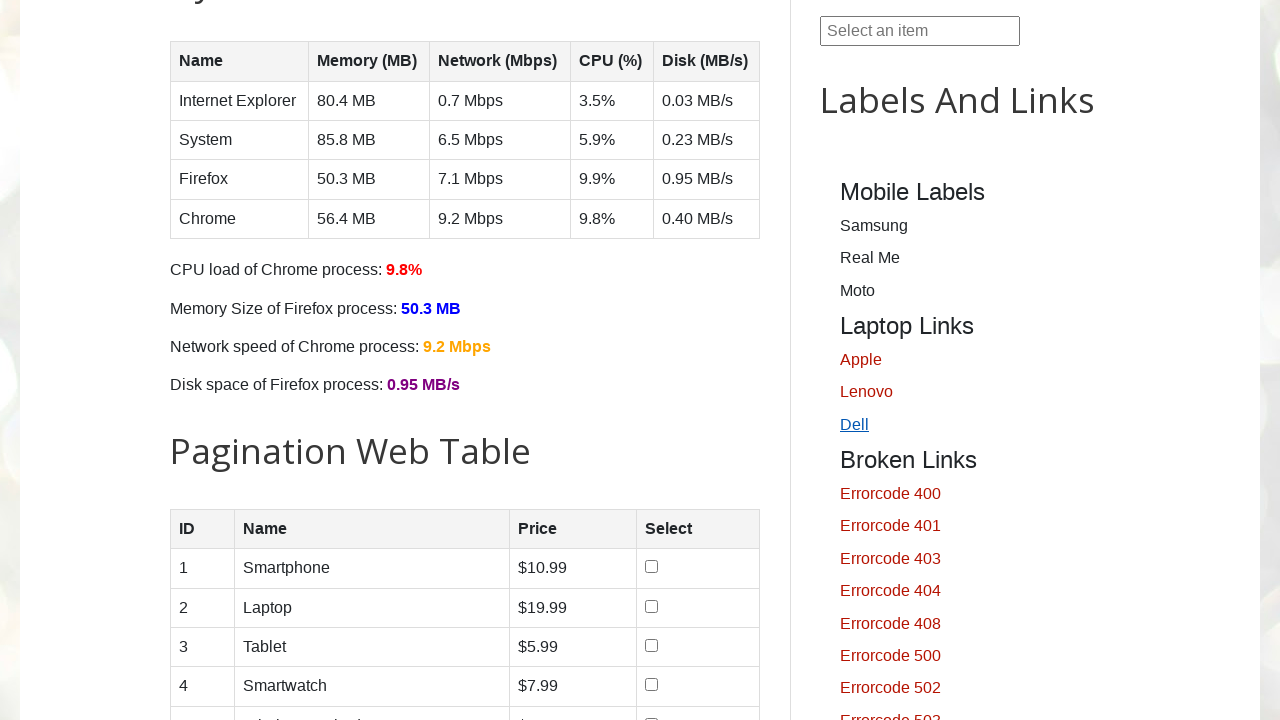

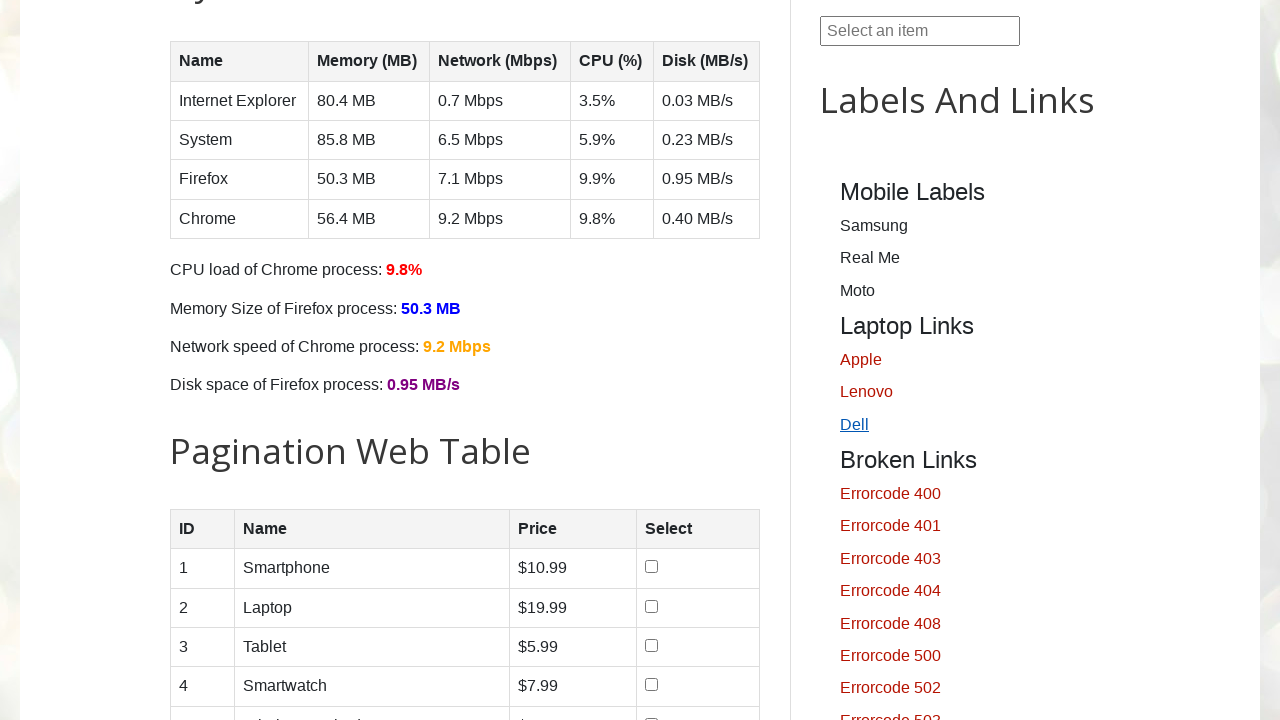